Tests keyboard input events by pressing the 'S' key and then performing CTRL+A and CTRL+C keyboard shortcuts on an input events training page

Starting URL: https://v1.training-support.net/selenium/input-events

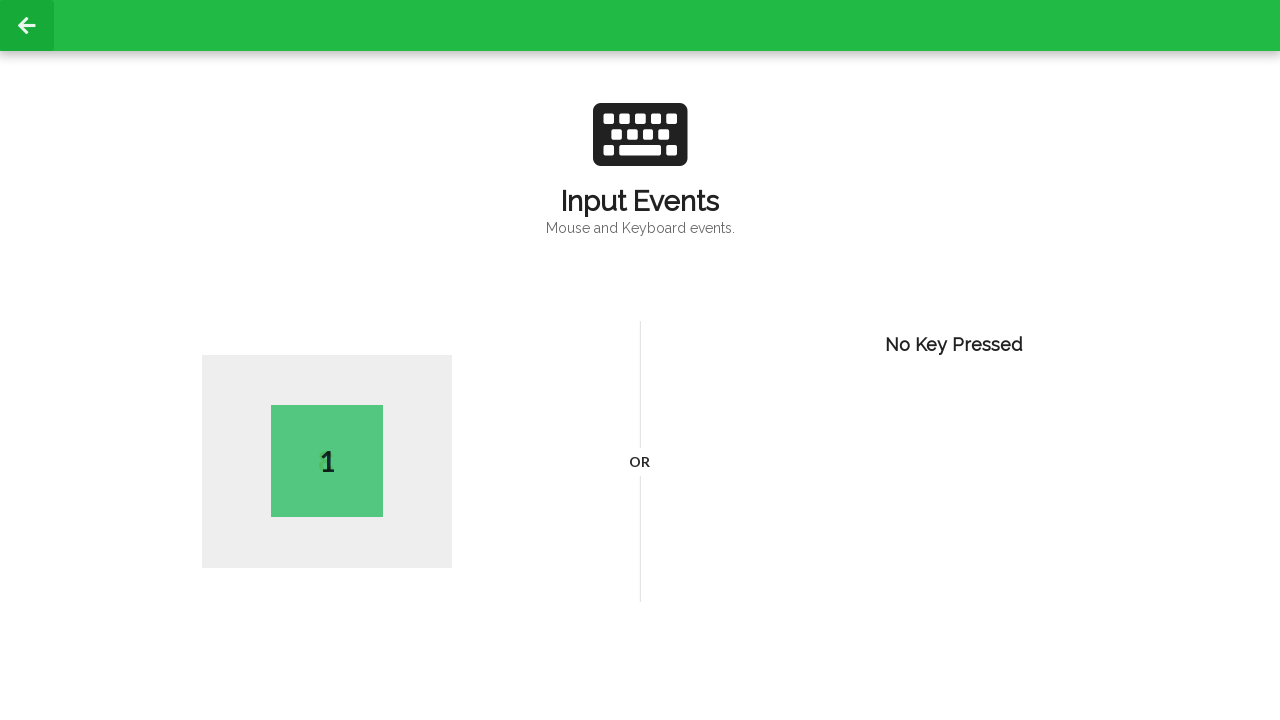

Navigated to input events training page
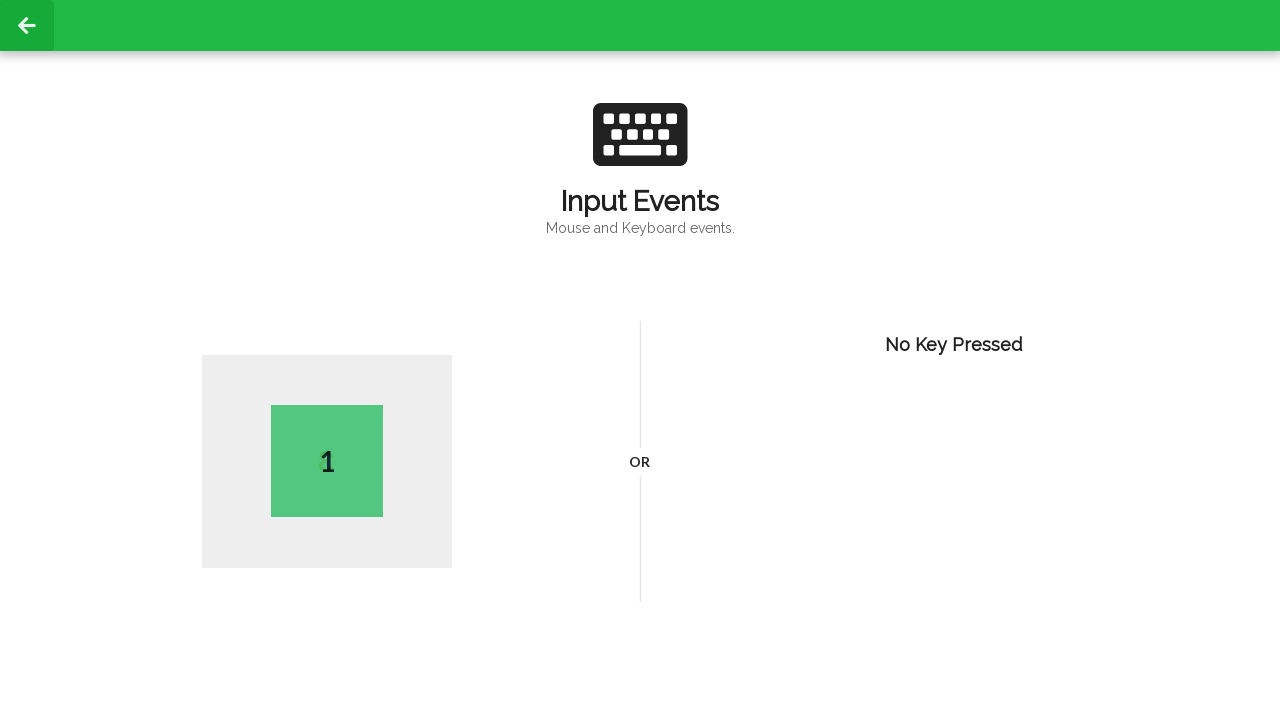

Pressed 'S' key
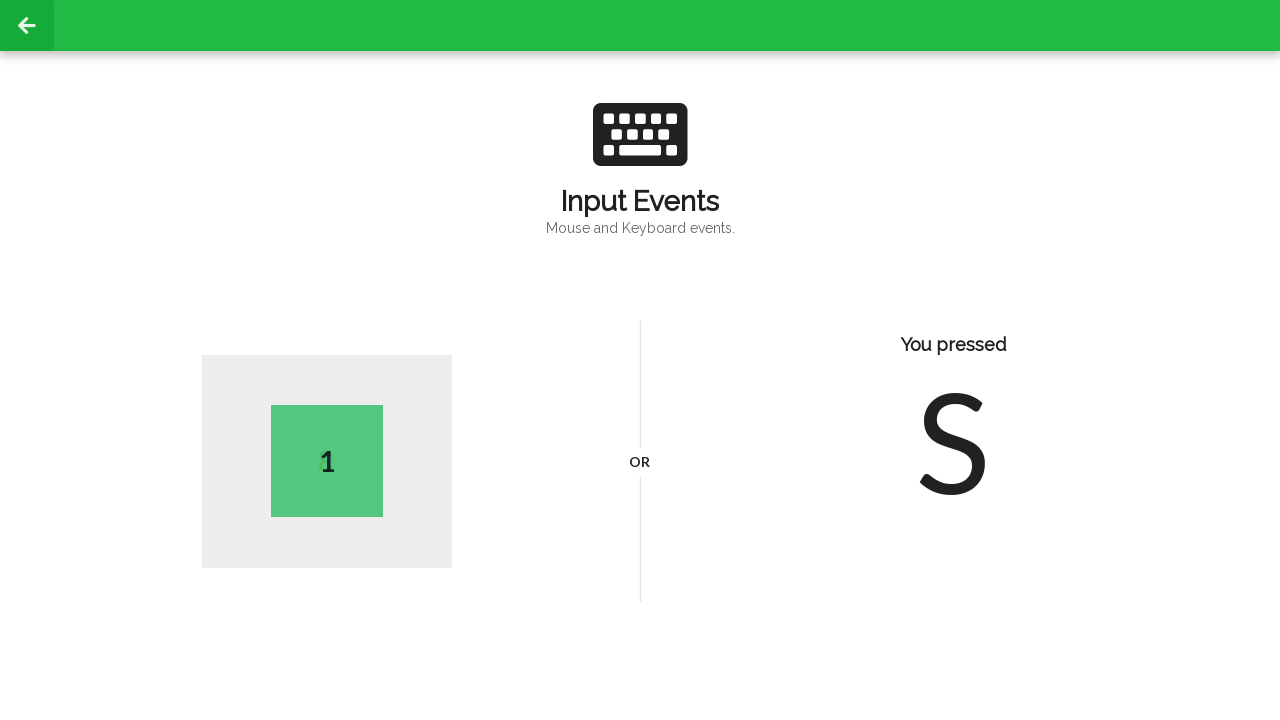

Pressed CTRL+A to select all
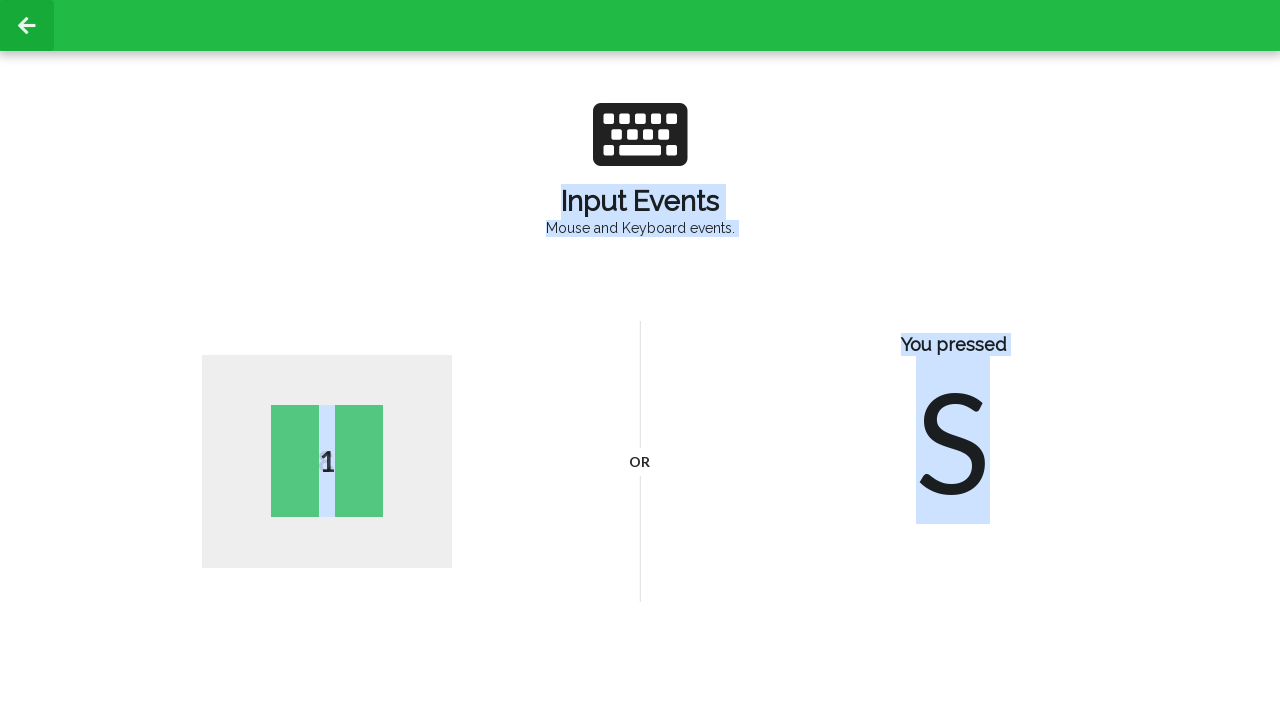

Pressed CTRL+C to copy
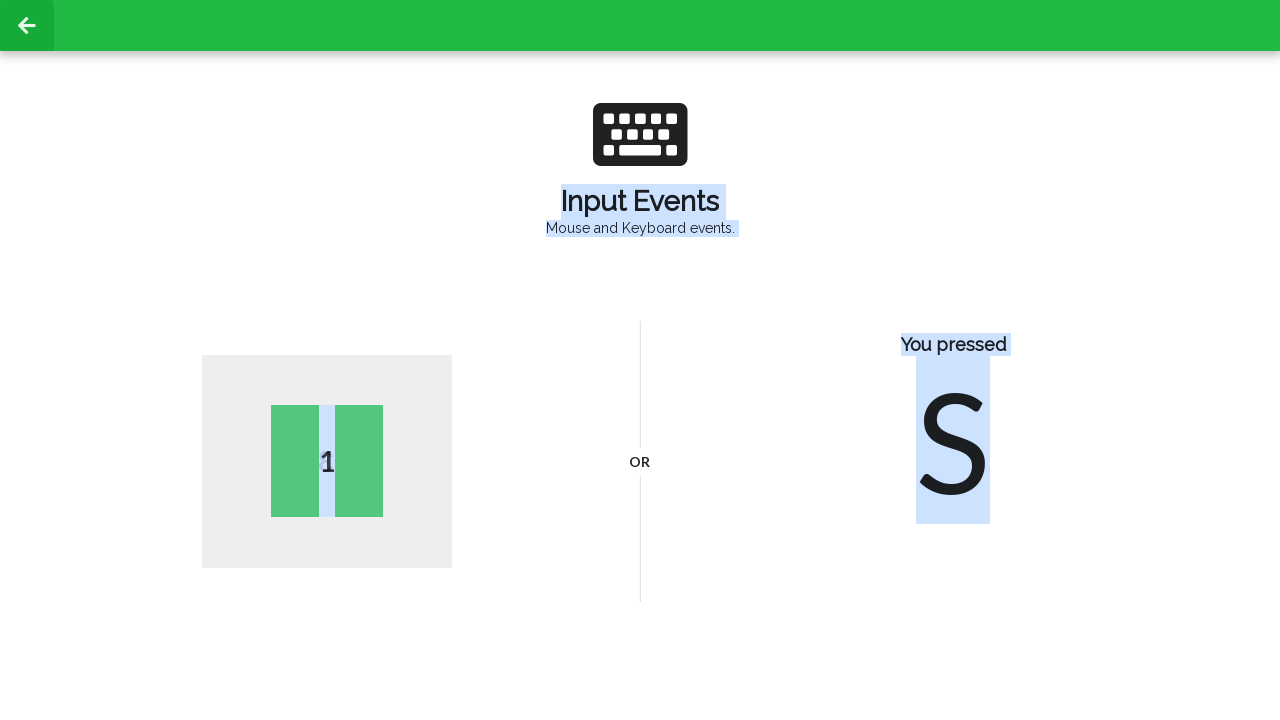

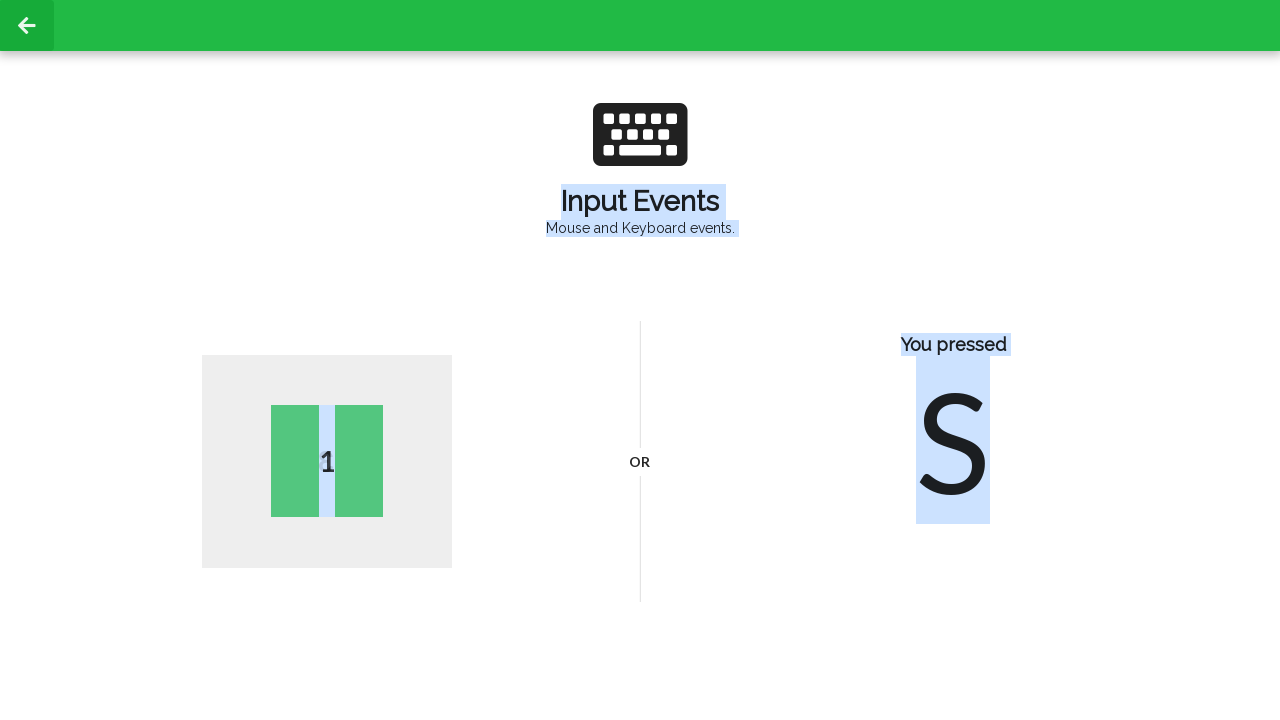